Tests the login form's validation by submitting with an empty username and verifying that the appropriate error message "Username is required" is displayed along with error indicators on the form fields.

Starting URL: https://www.saucedemo.com/

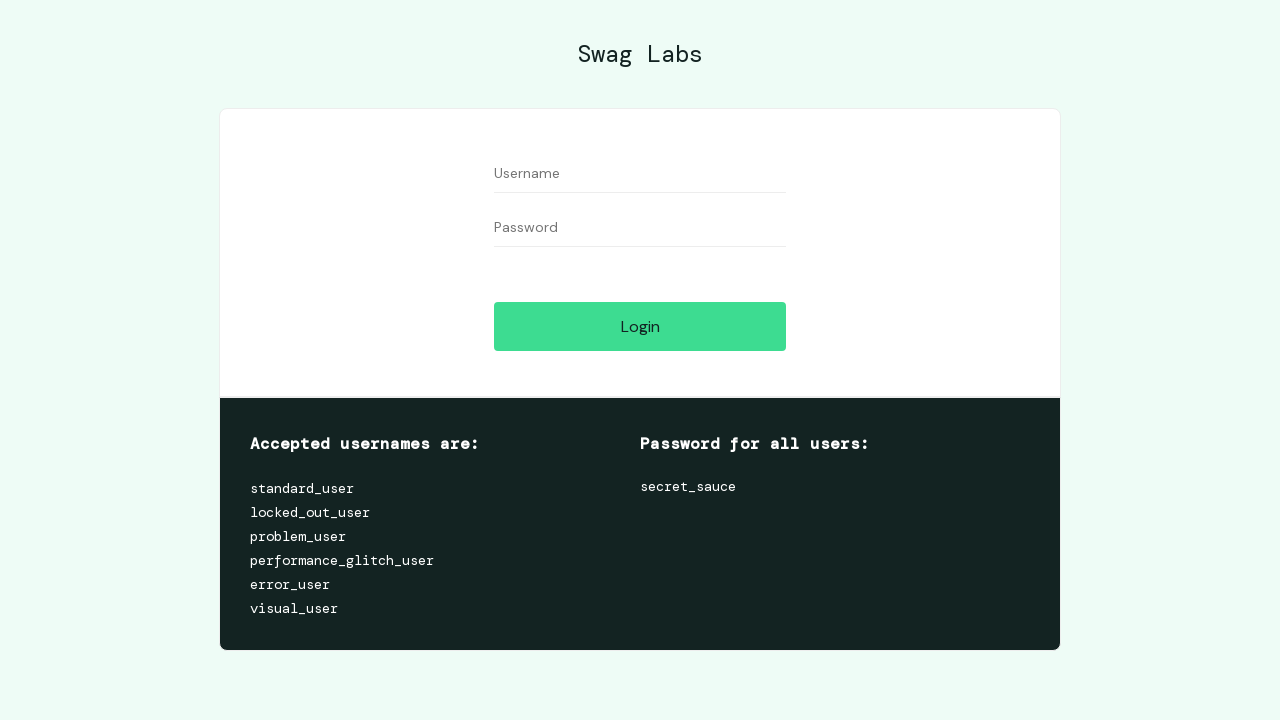

Page fully loaded with networkidle state
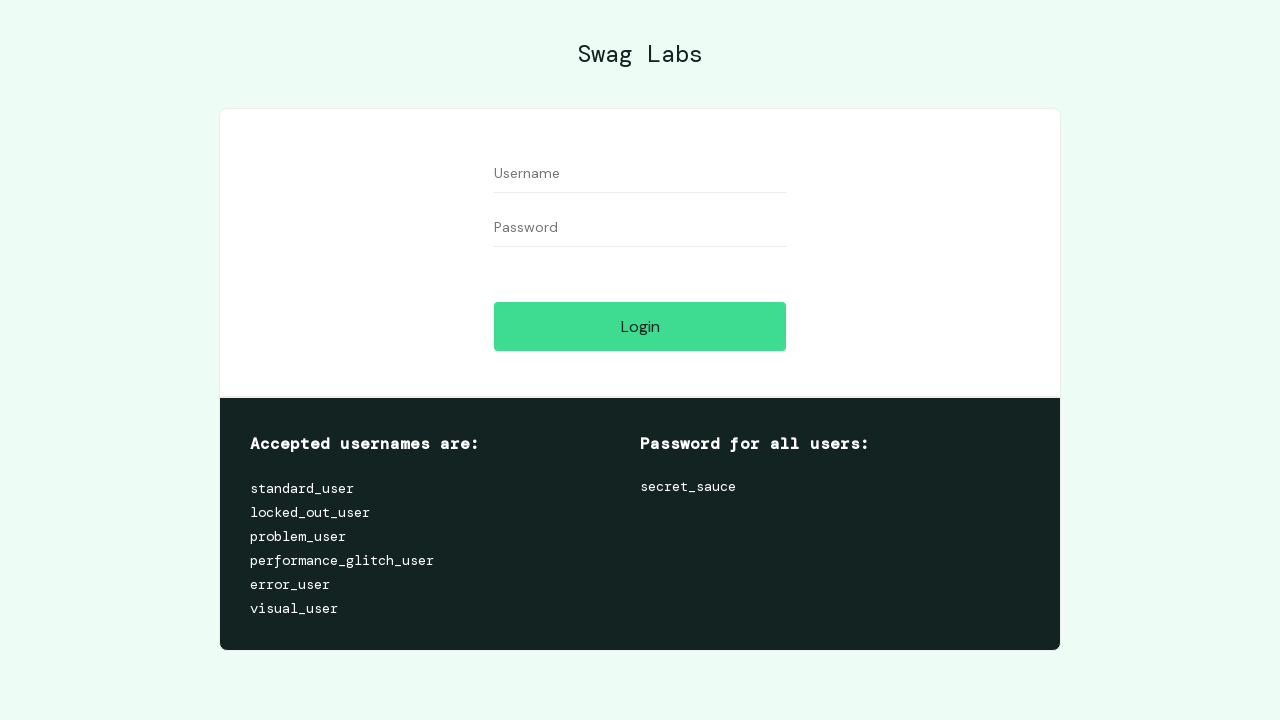

Username field filled with empty string to trigger validation on form #user-name
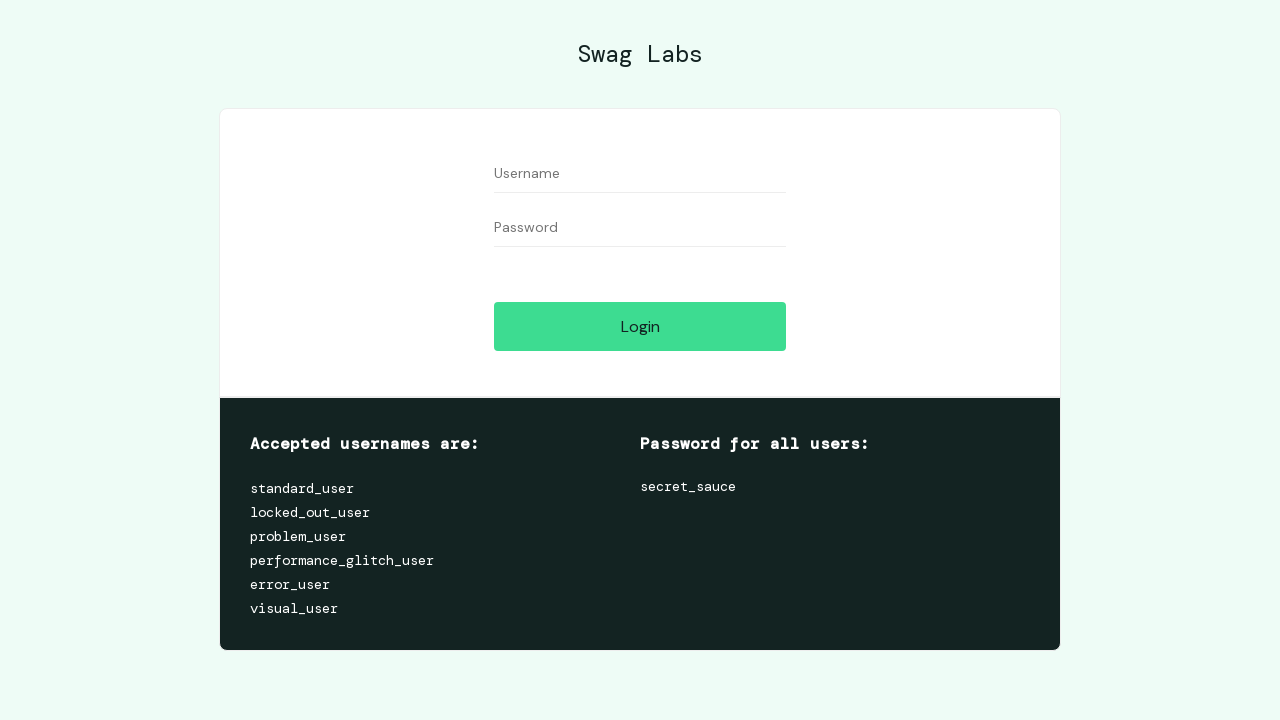

Password field filled with '1234567' on form #password
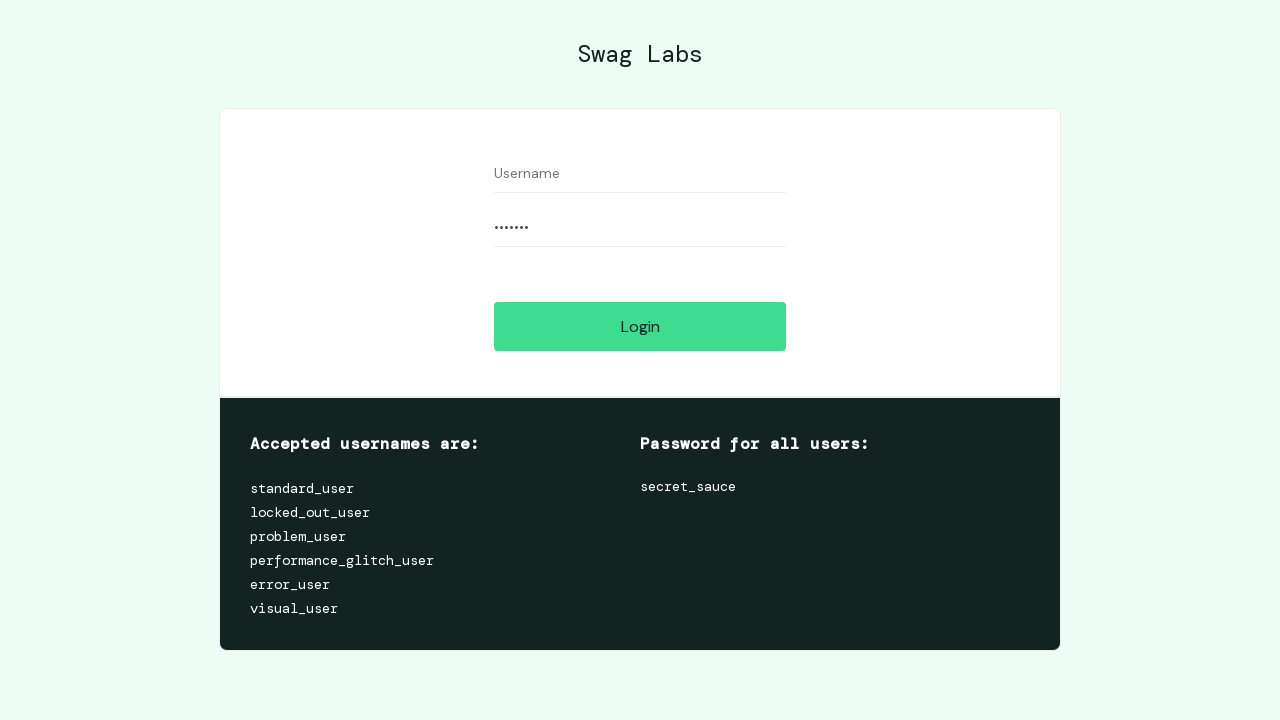

Login button clicked with empty username at (640, 326) on form #login-button
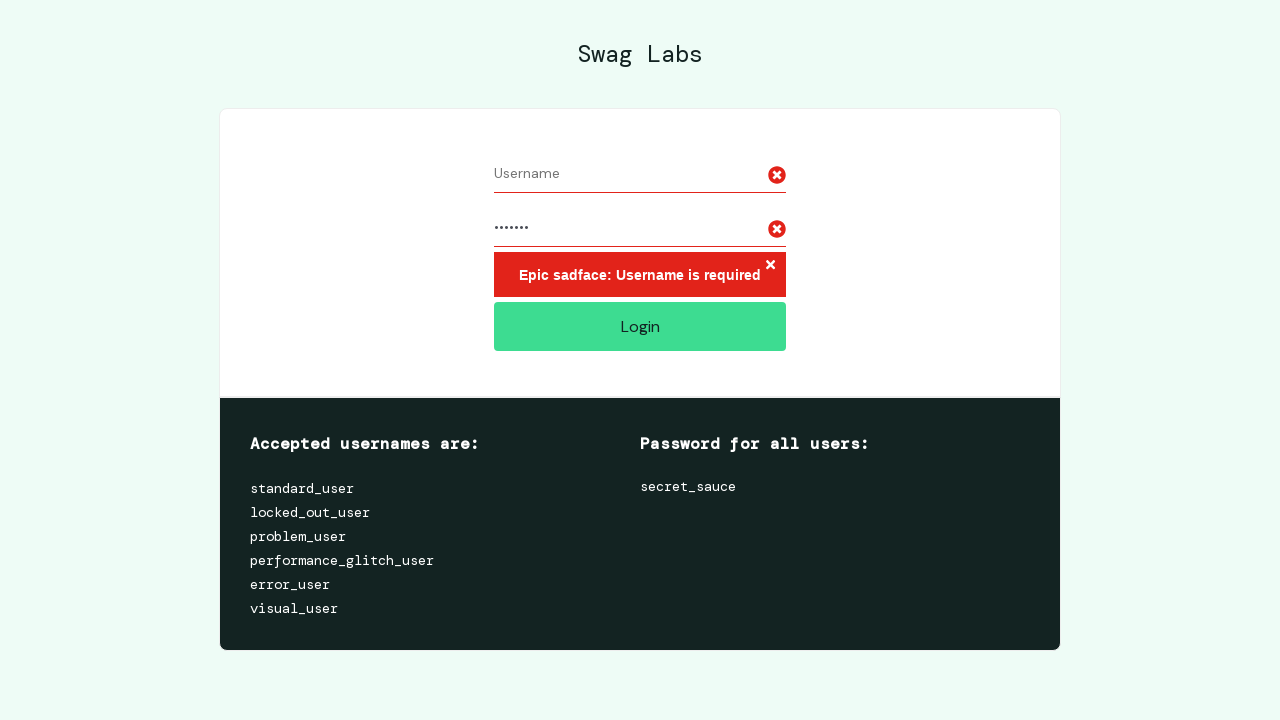

Error message 'Epic sadface: Username is required' displayed
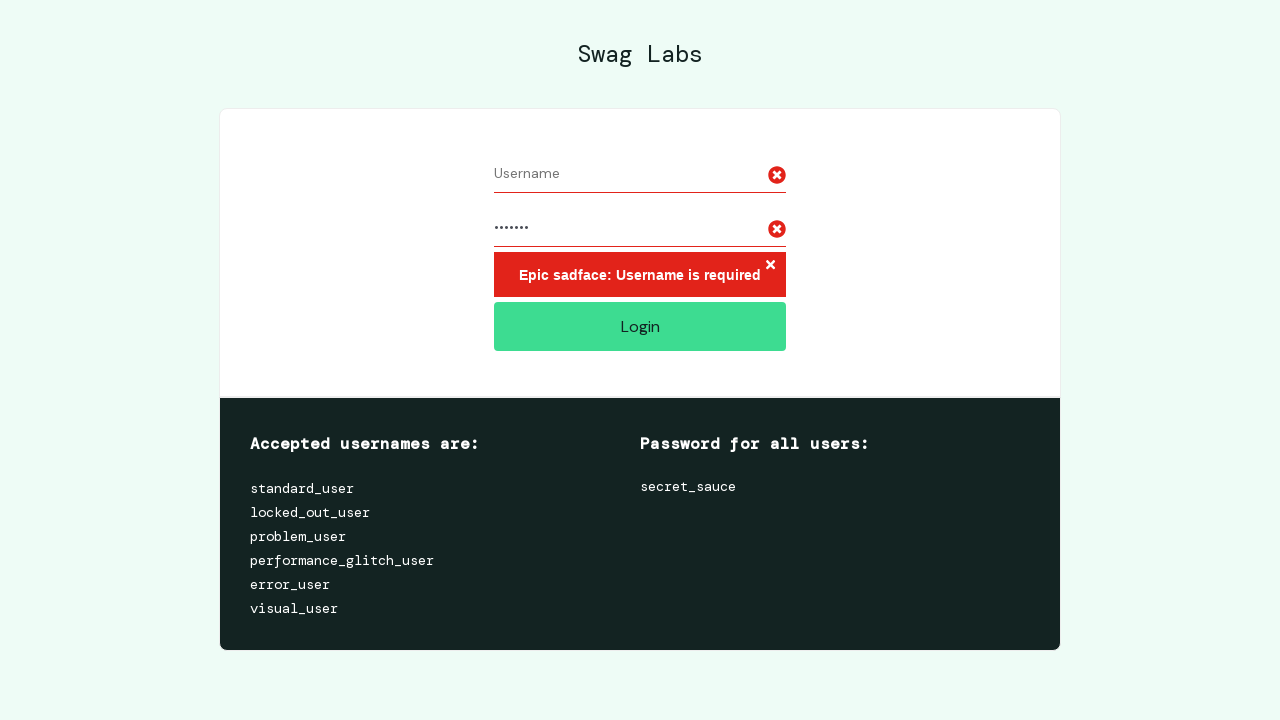

Verified 2 error icons are displayed on form fields
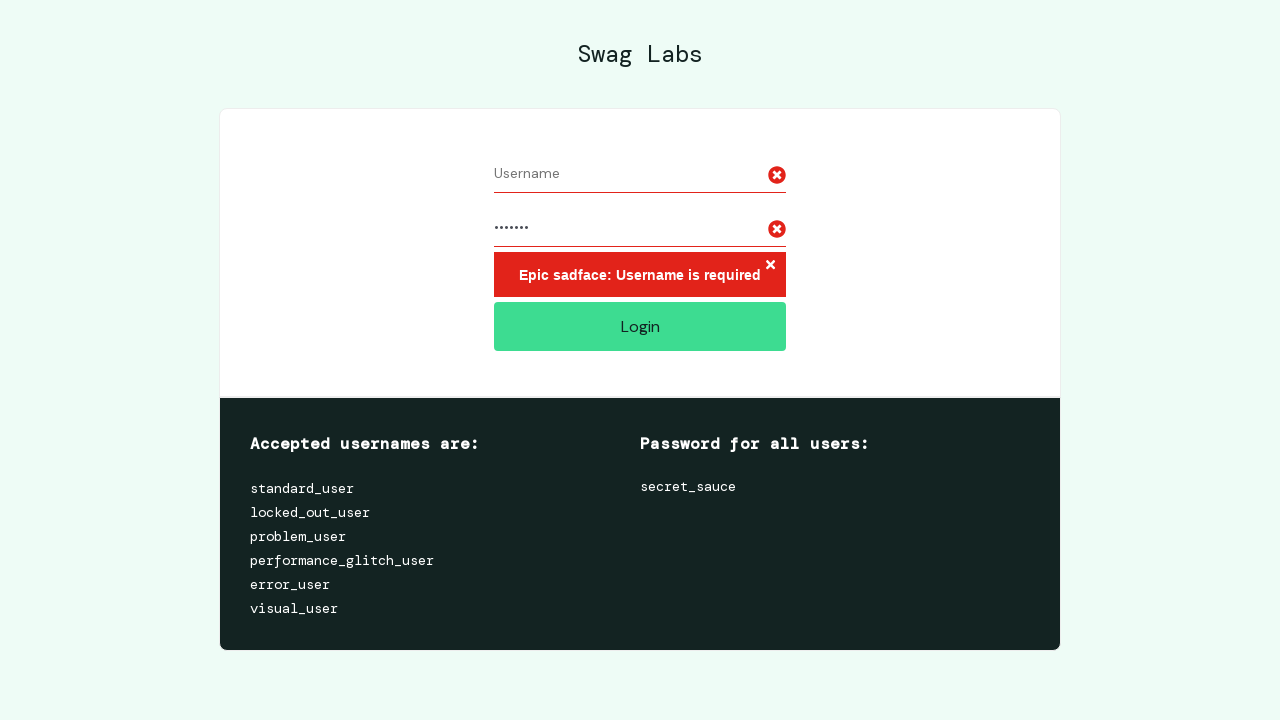

Login button confirmed still visible - user remains on login page
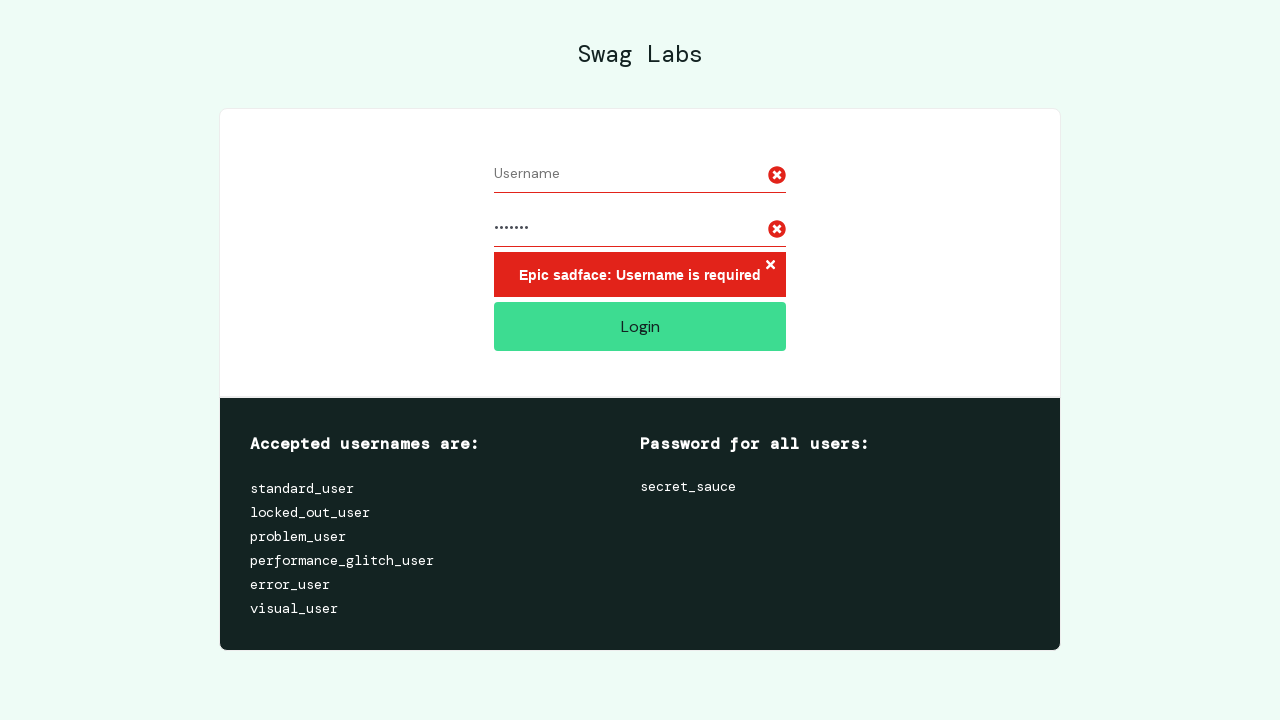

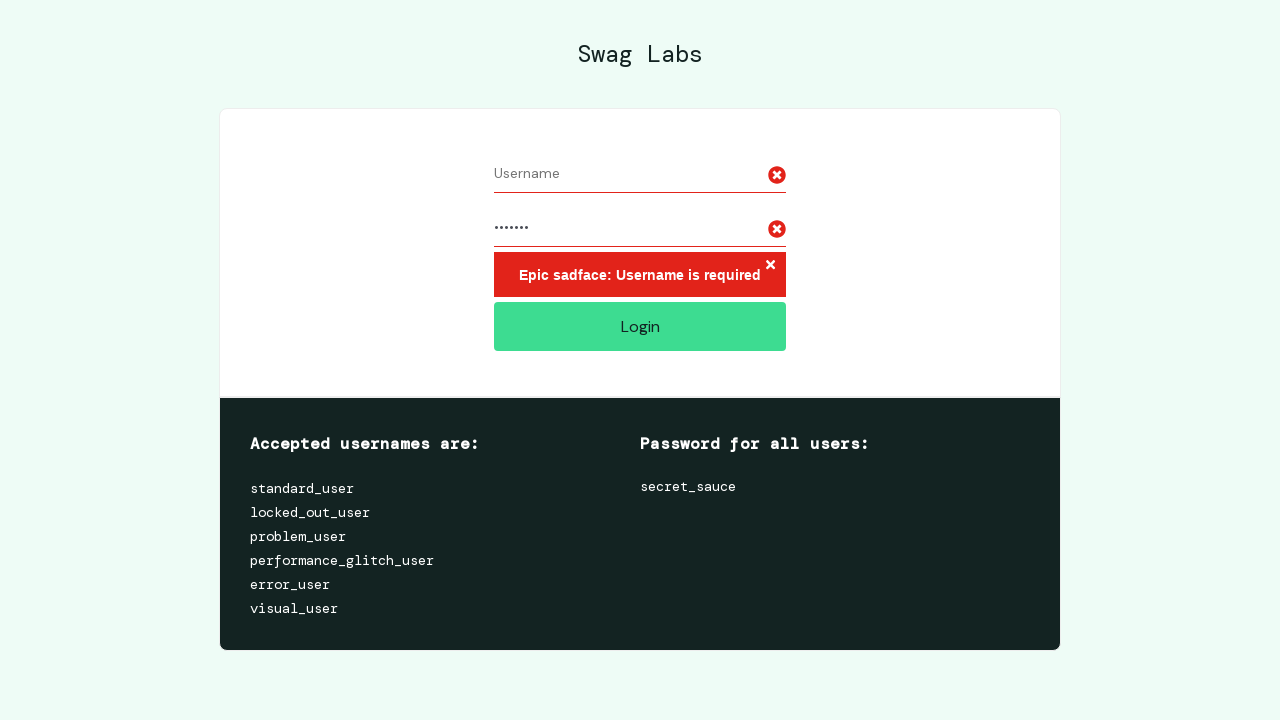